Tests filtering to display only active (non-completed) items

Starting URL: https://demo.playwright.dev/todomvc

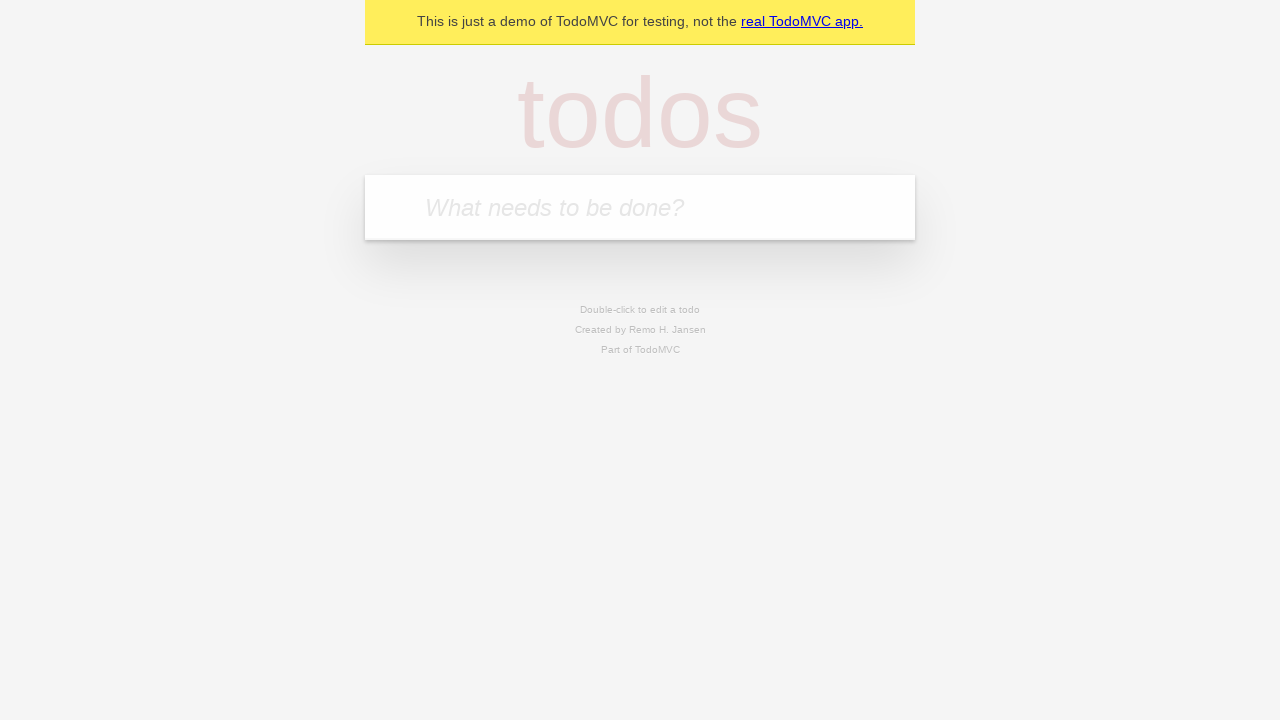

Filled todo input with 'buy some cheese' on internal:attr=[placeholder="What needs to be done?"i]
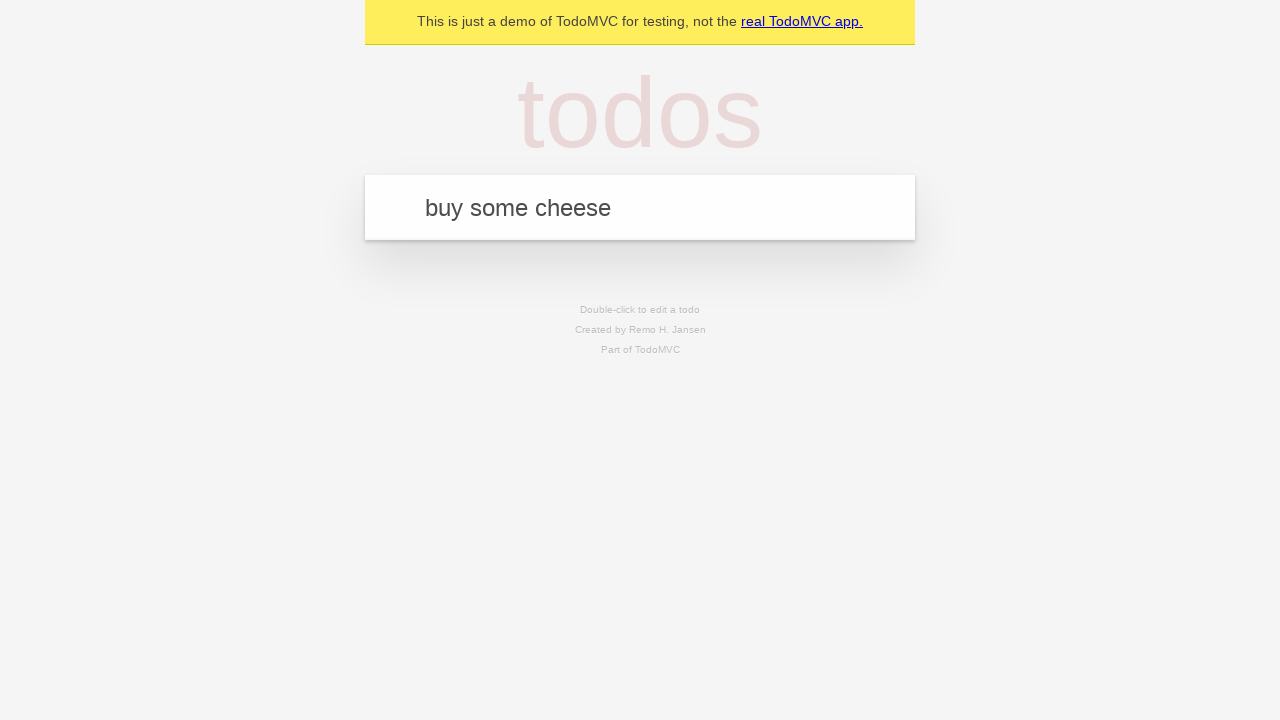

Pressed Enter to create todo 'buy some cheese' on internal:attr=[placeholder="What needs to be done?"i]
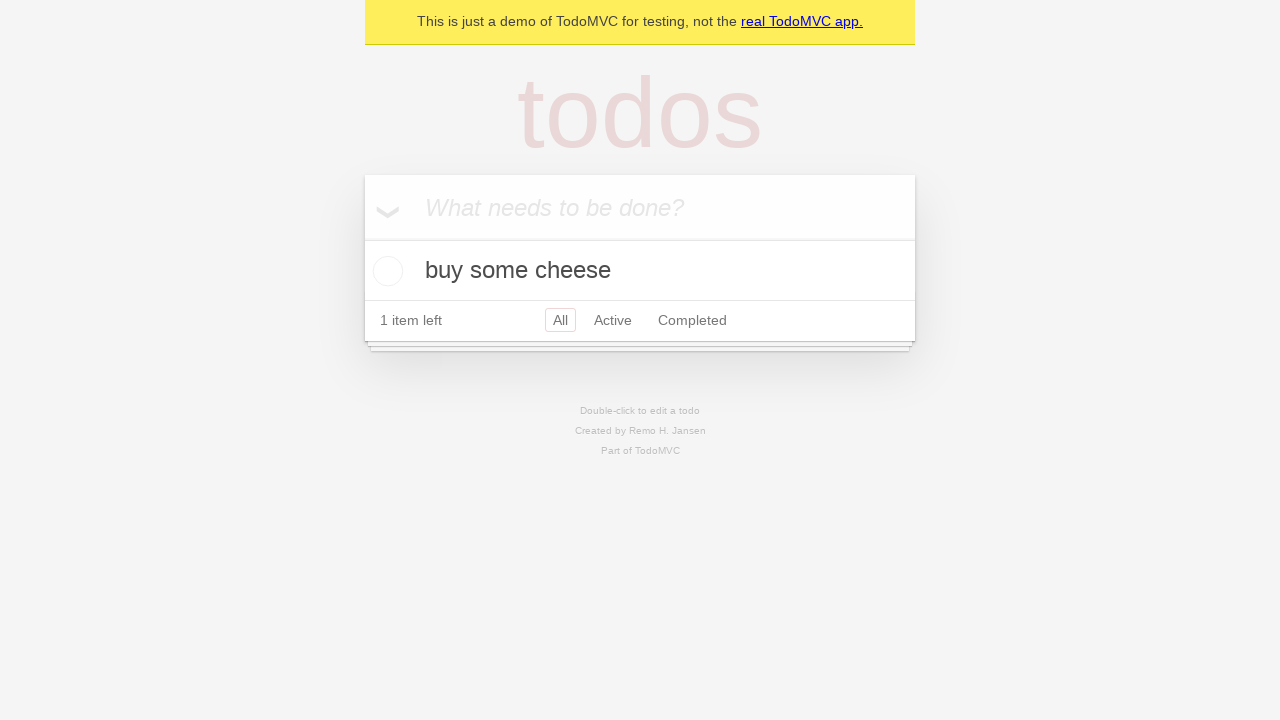

Filled todo input with 'feed the cat' on internal:attr=[placeholder="What needs to be done?"i]
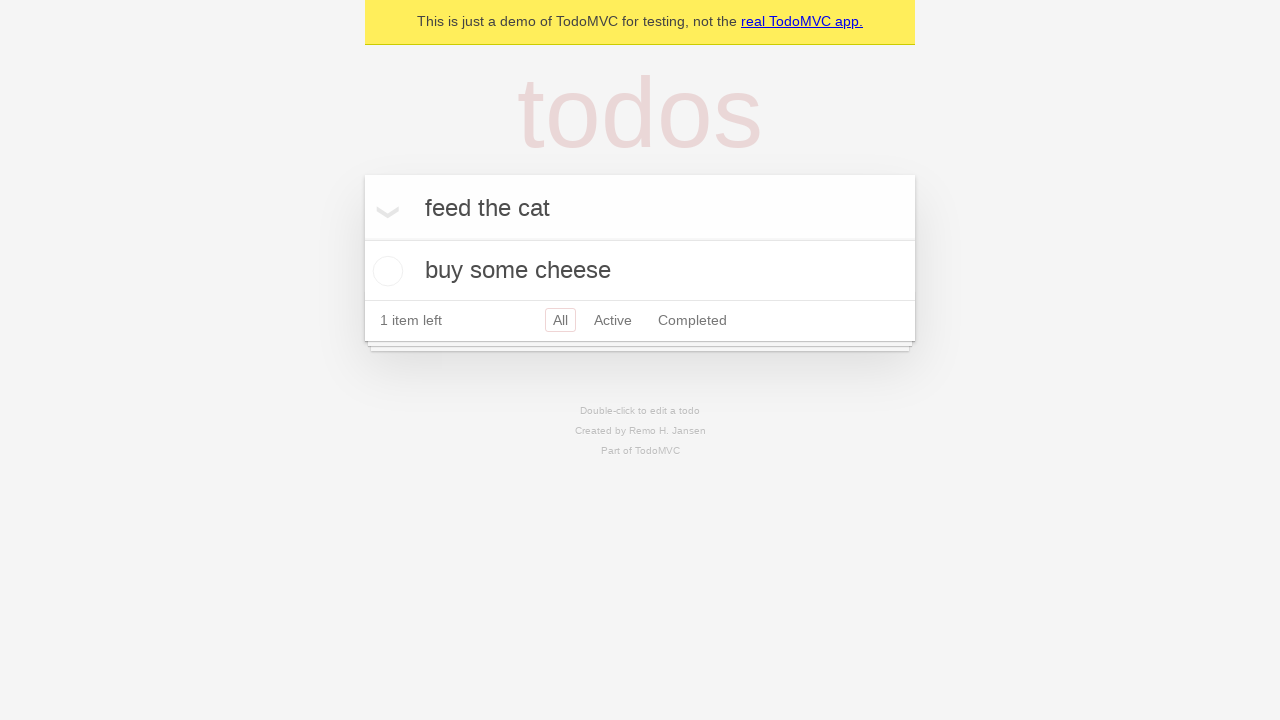

Pressed Enter to create todo 'feed the cat' on internal:attr=[placeholder="What needs to be done?"i]
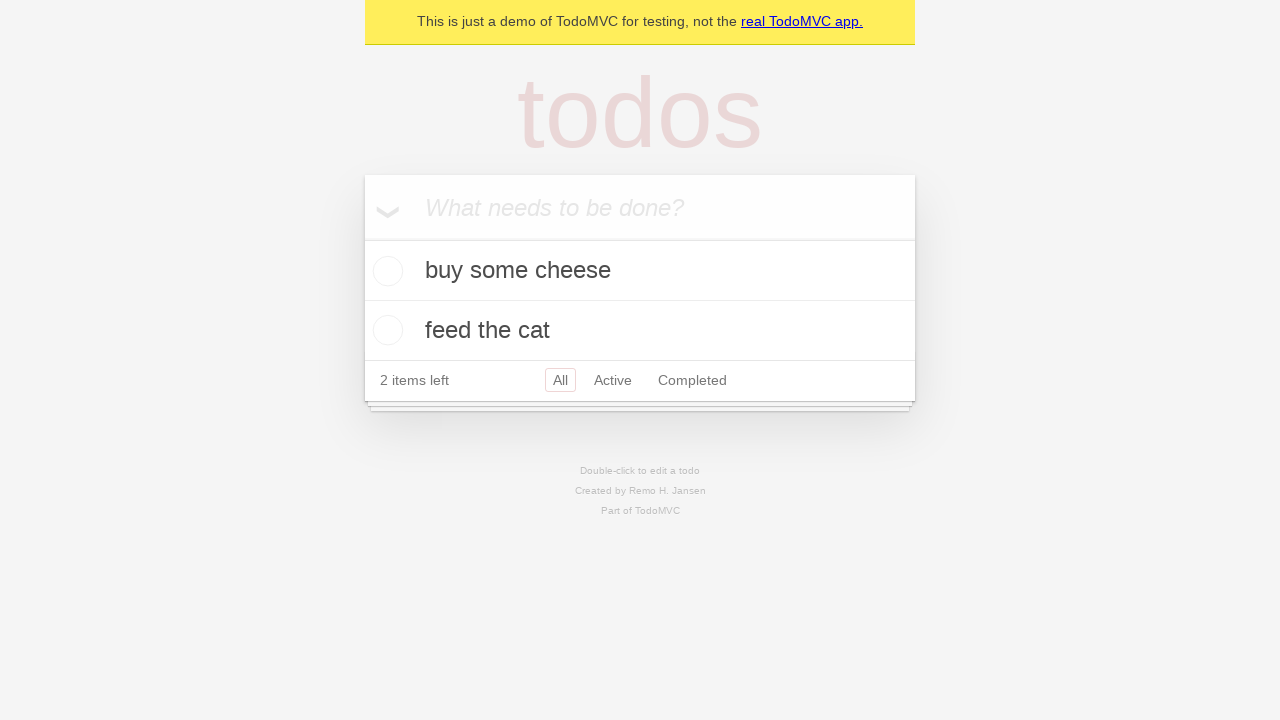

Filled todo input with 'book a doctors appointment' on internal:attr=[placeholder="What needs to be done?"i]
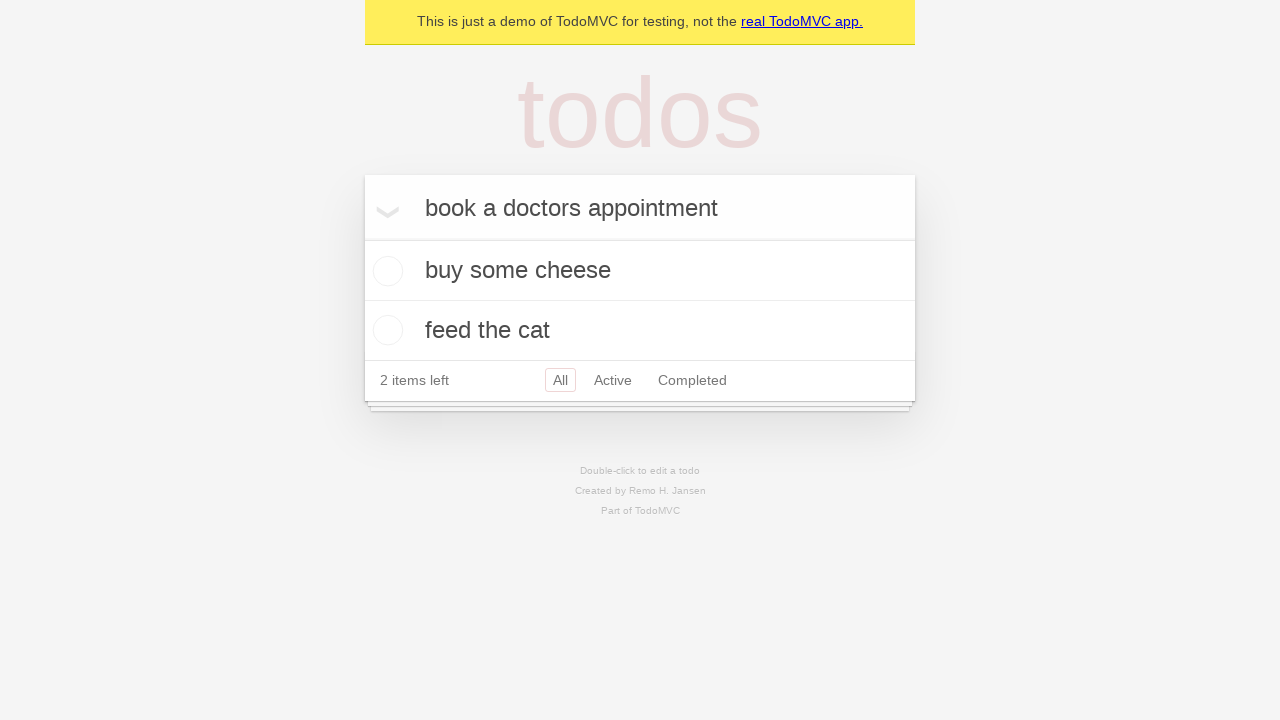

Pressed Enter to create todo 'book a doctors appointment' on internal:attr=[placeholder="What needs to be done?"i]
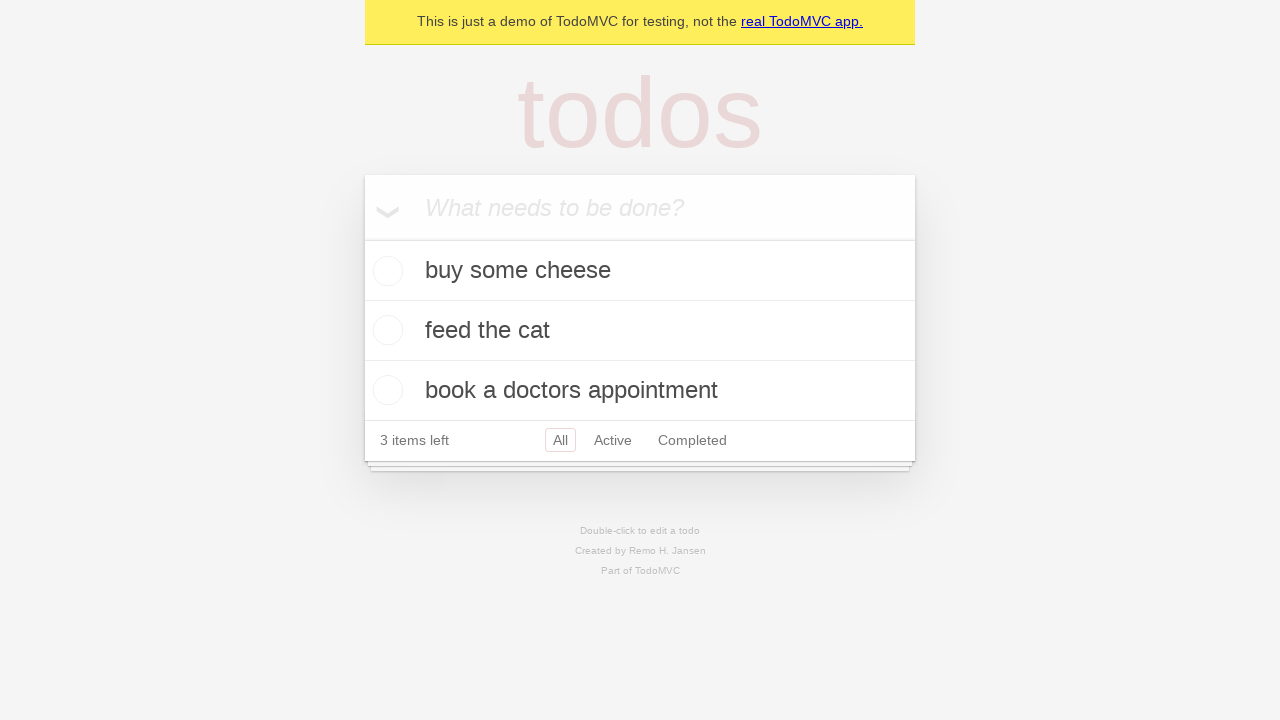

Checked the second todo item (feed the cat) at (385, 330) on internal:testid=[data-testid="todo-item"s] >> nth=1 >> internal:role=checkbox
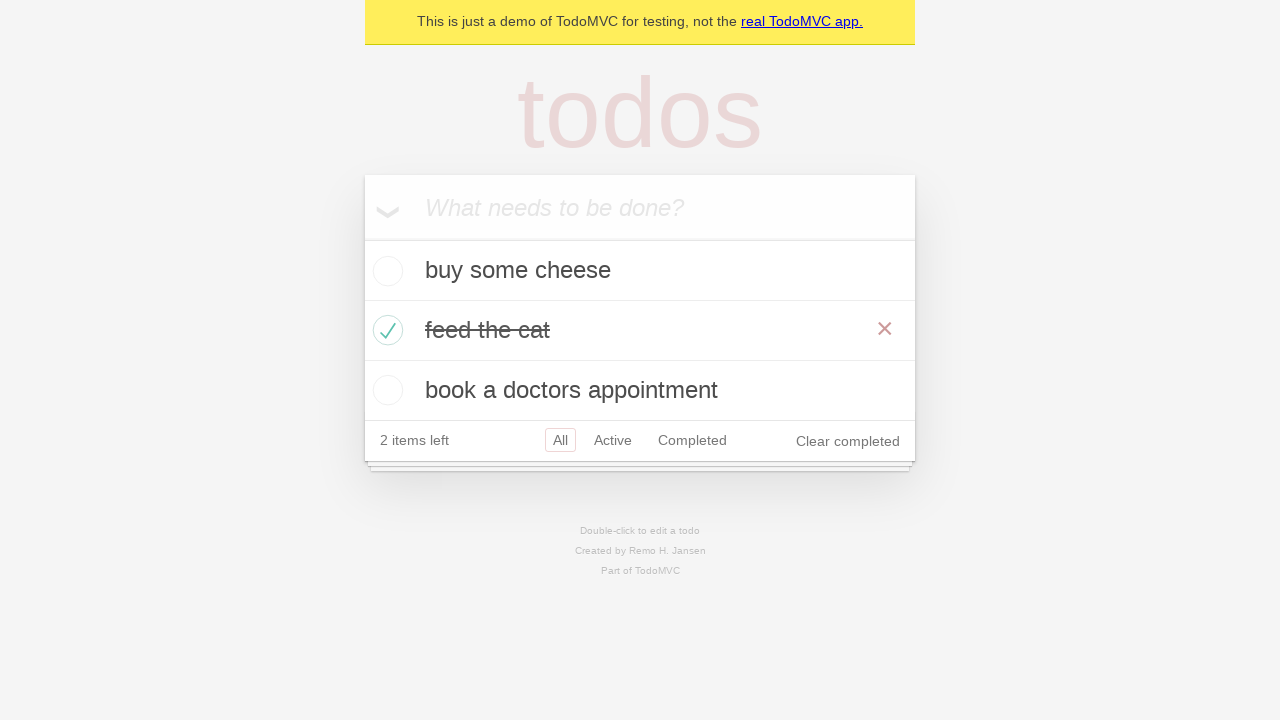

Clicked Active filter to display only active (non-completed) items at (613, 440) on internal:role=link[name="Active"i]
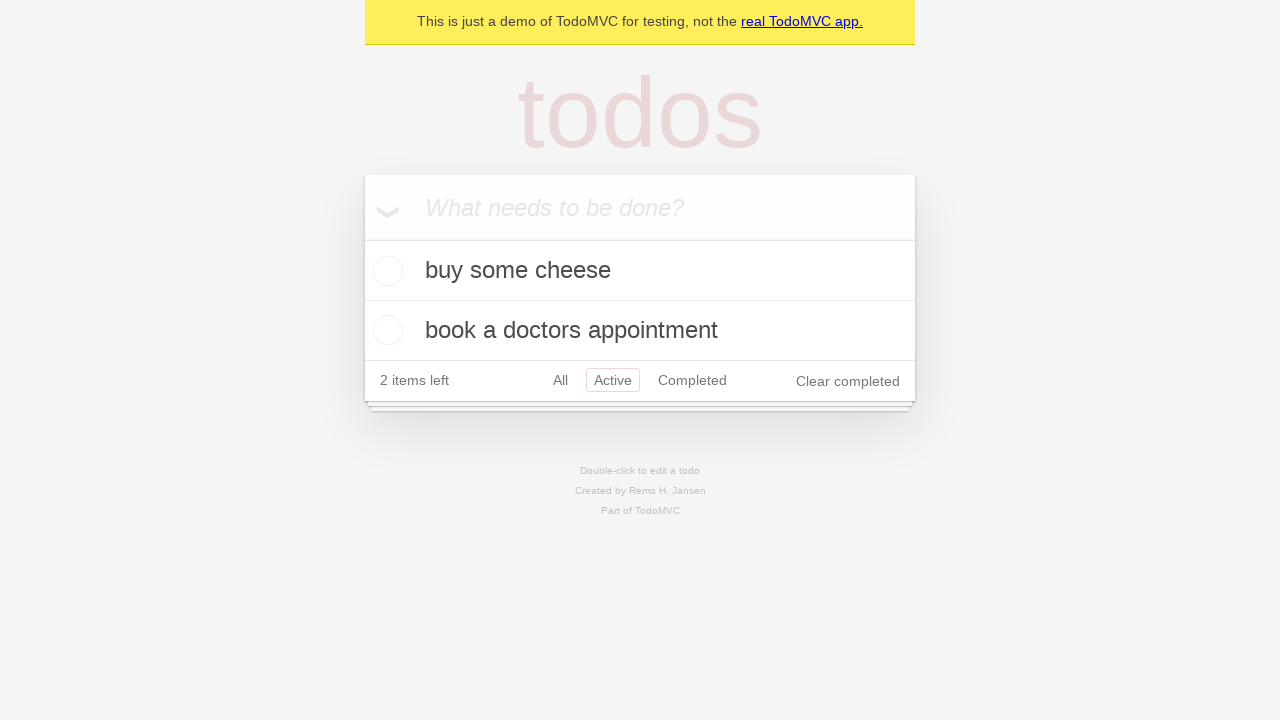

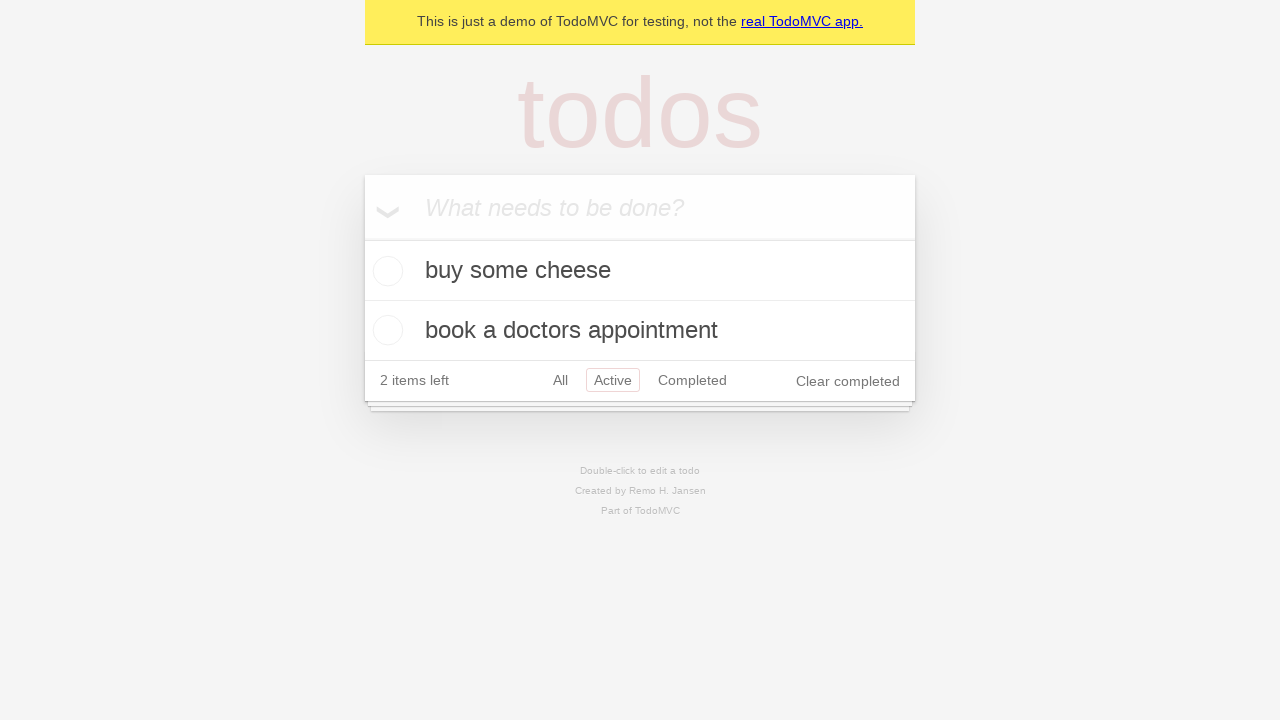